Navigates to the training support website and clicks on the "About Us" link to verify navigation works

Starting URL: https://training-support.net

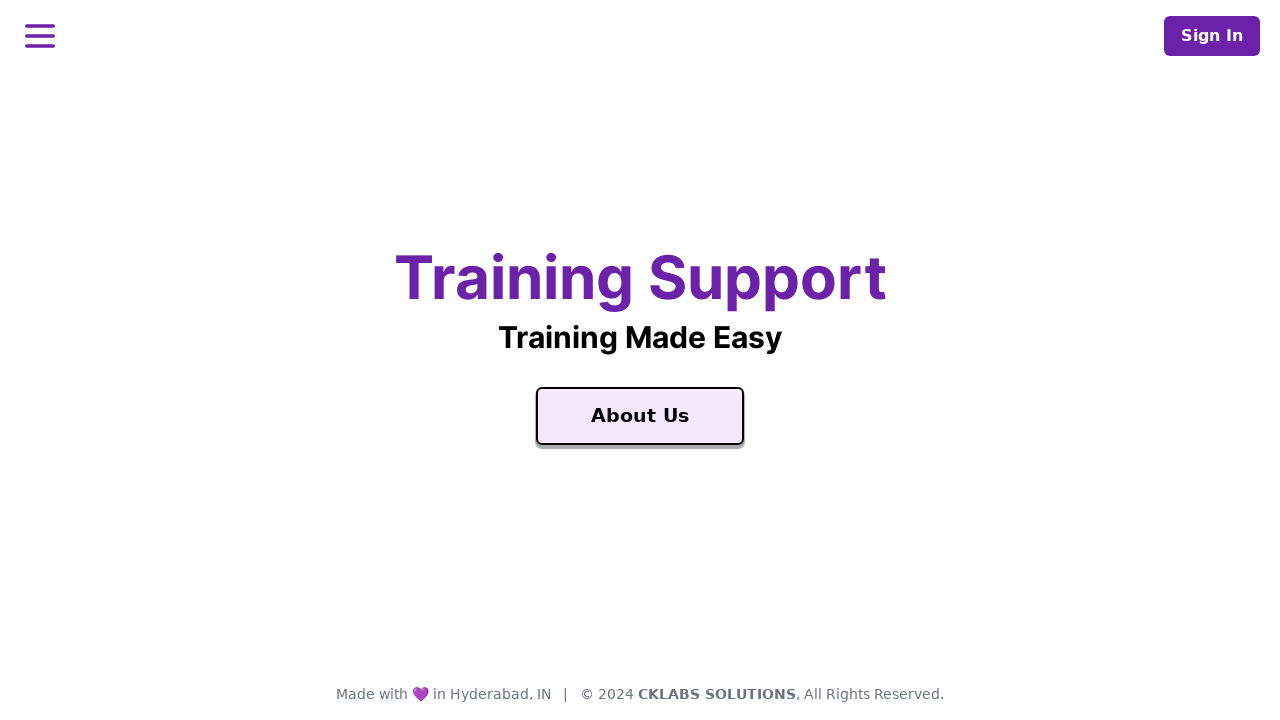

Navigated to https://training-support.net
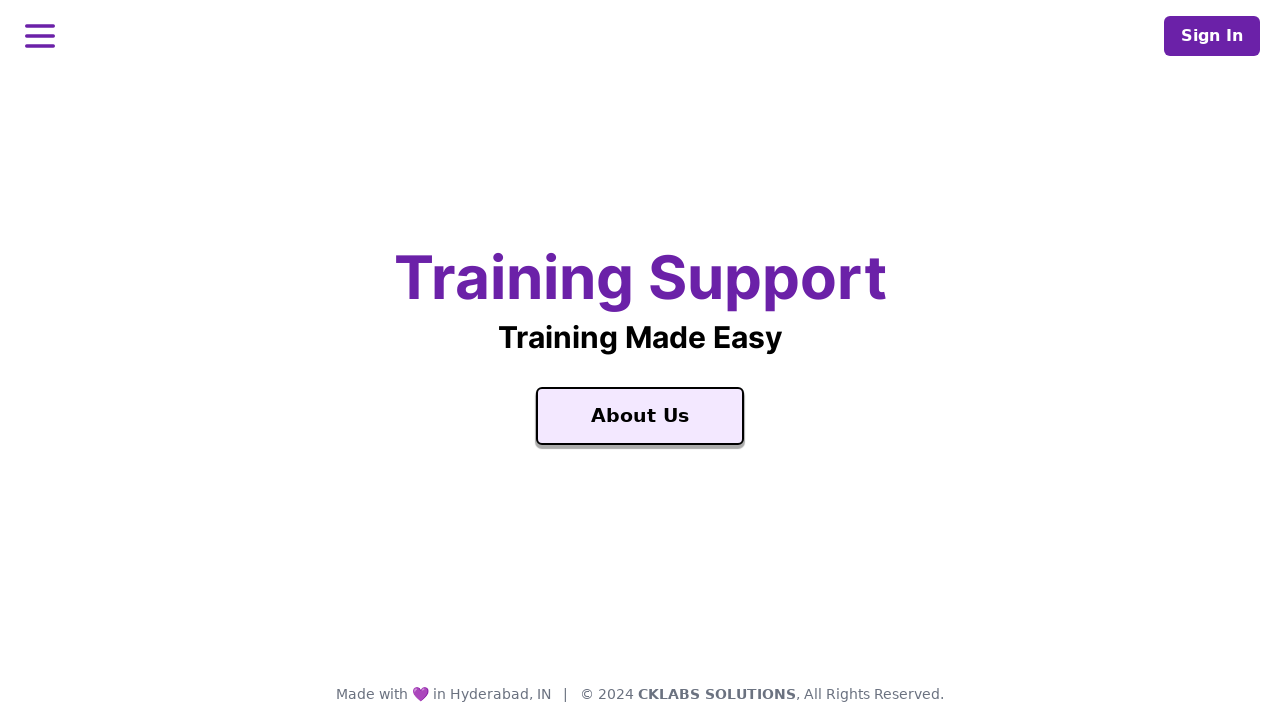

Clicked on the 'About Us' link at (640, 416) on text=About Us
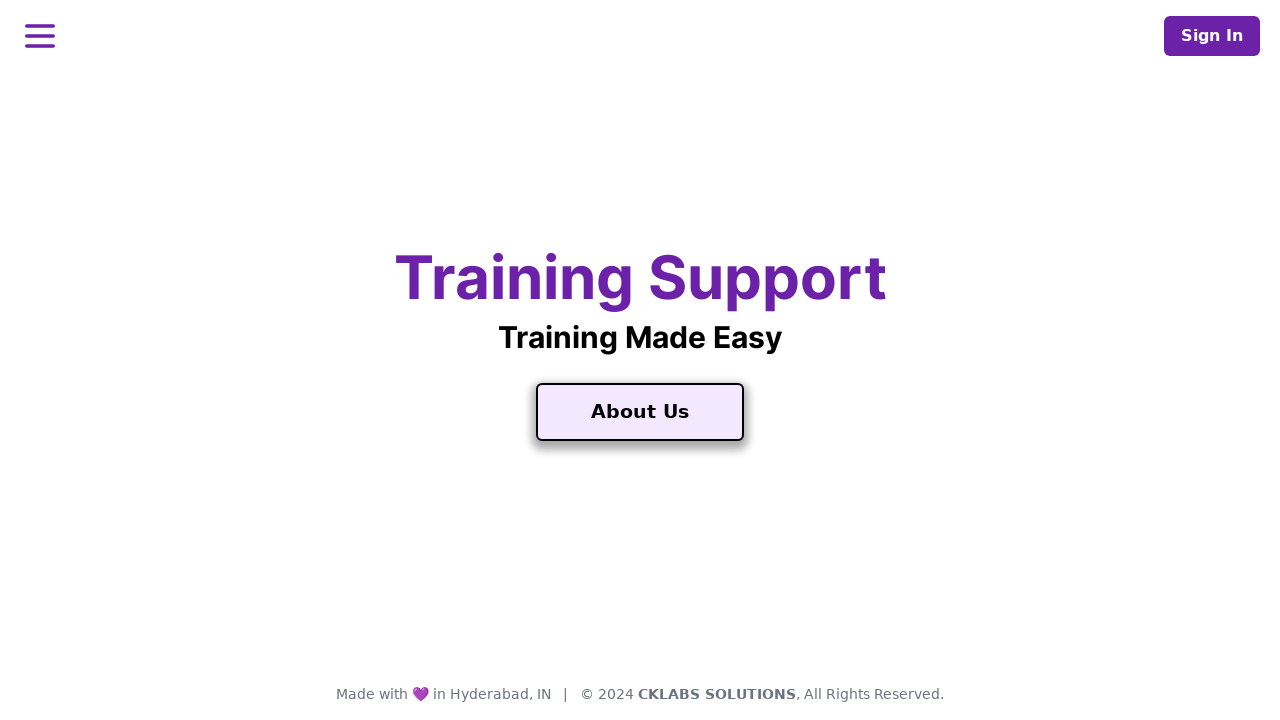

Waited for page to load and DOM to be ready
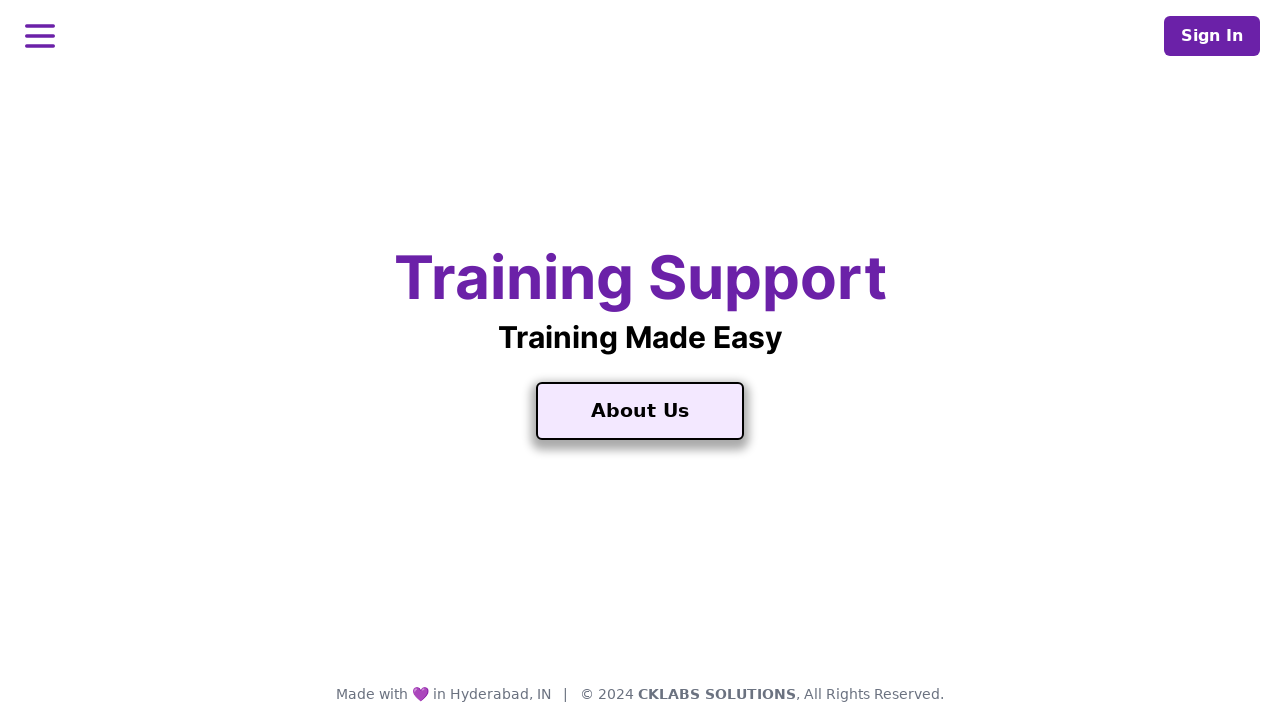

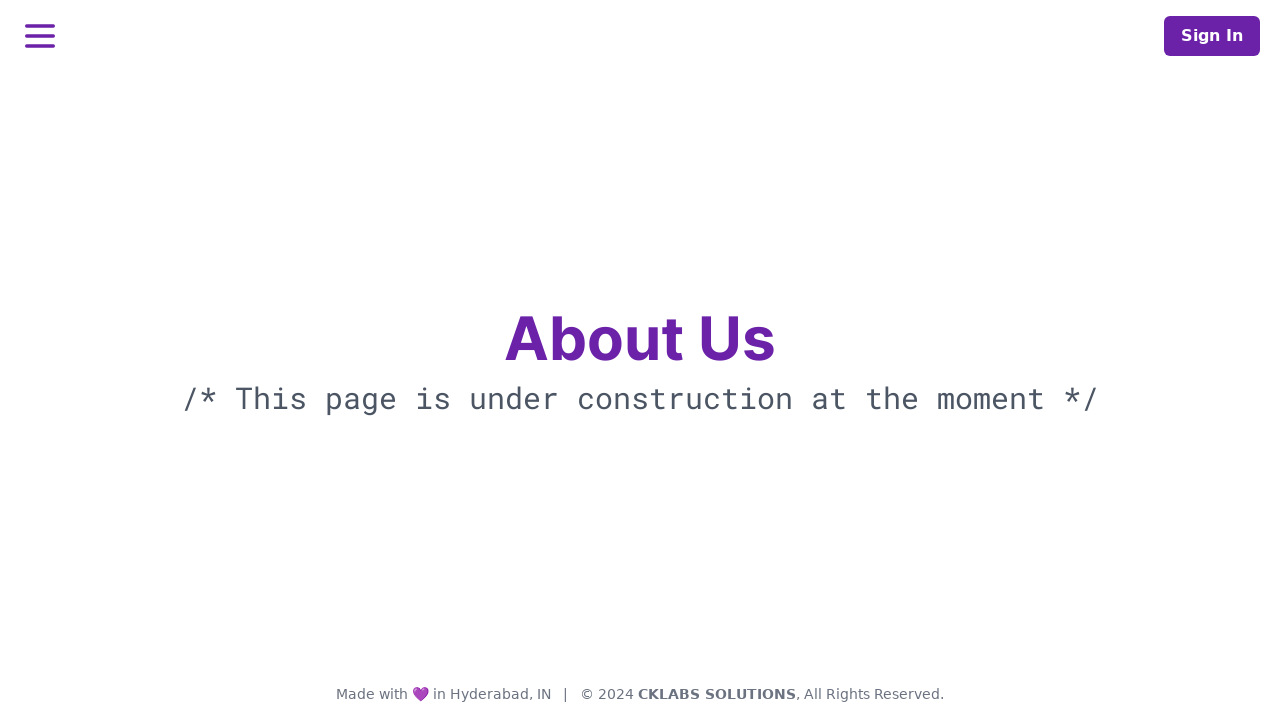